Fills only the minimum required fields (name, email, gender, mobile) and submits the form

Starting URL: https://demoqa.com/automation-practice-form

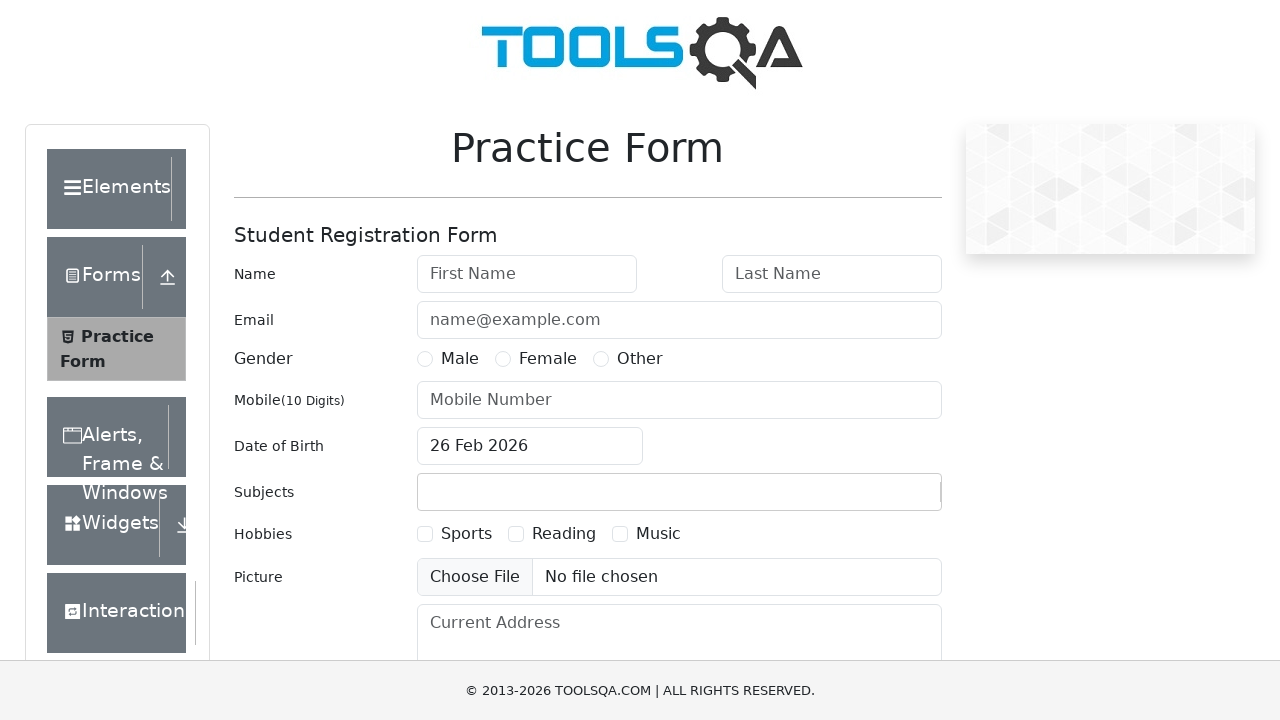

Filled first name field with 'Omar' on #firstName
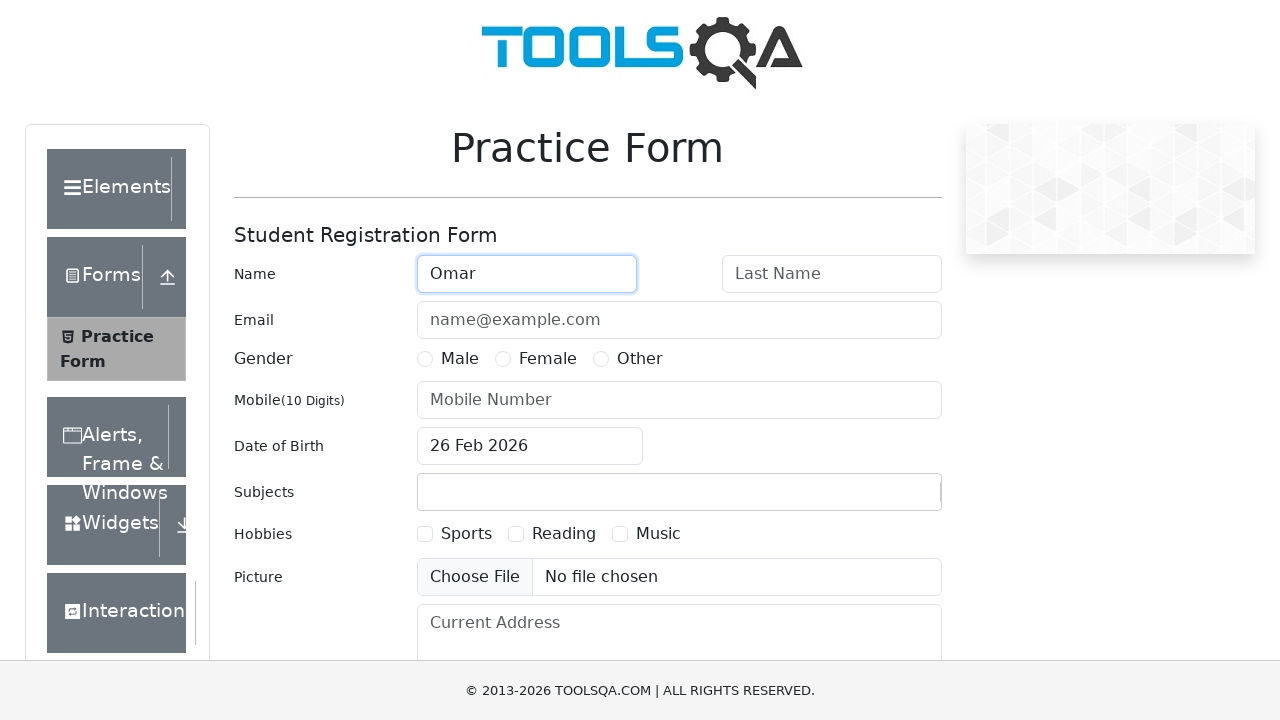

Filled last name field with 'Rodriguez' on #lastName
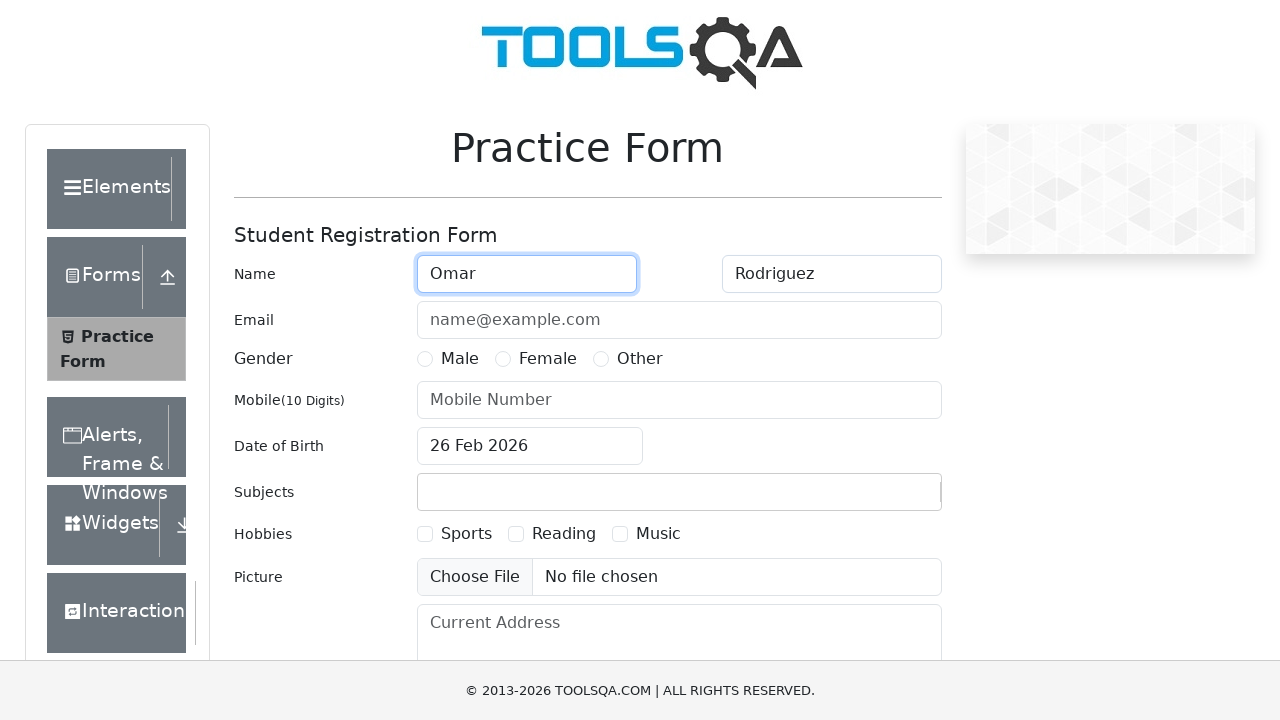

Filled email field with 'omar.rodriguez@gmail.com' on #userEmail
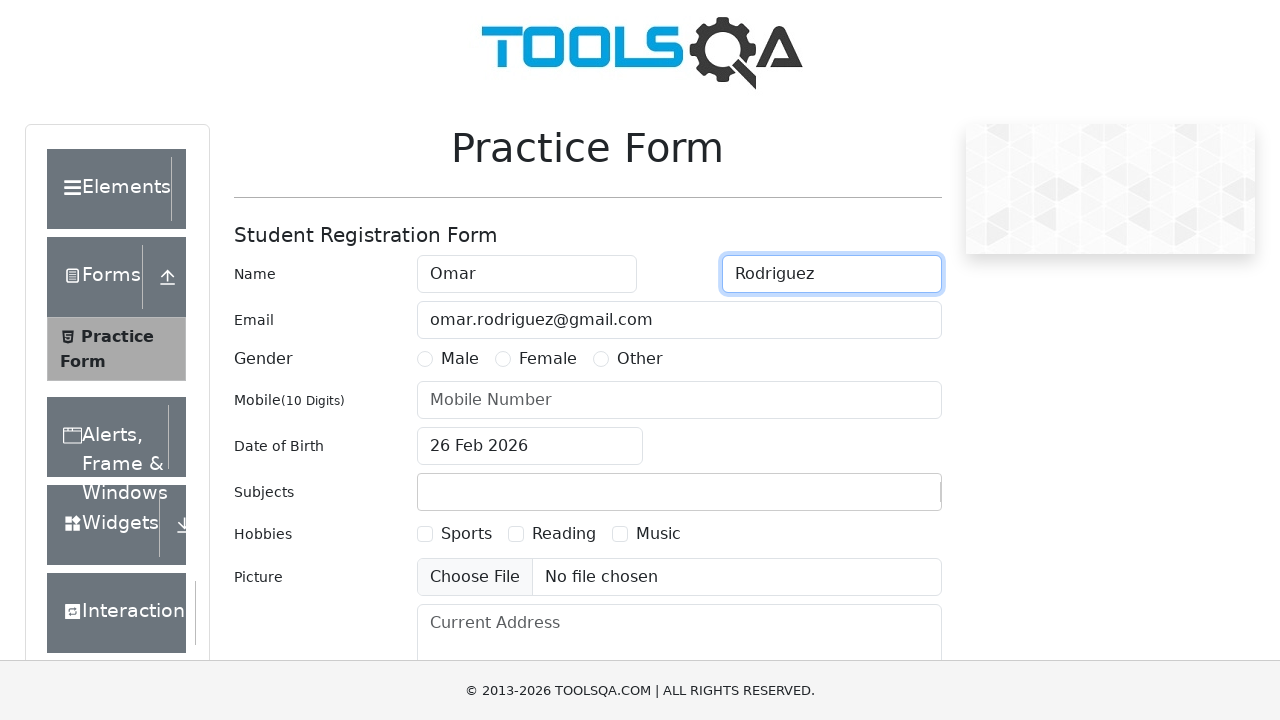

Selected gender option (Male) at (460, 359) on label[for='gender-radio-1']
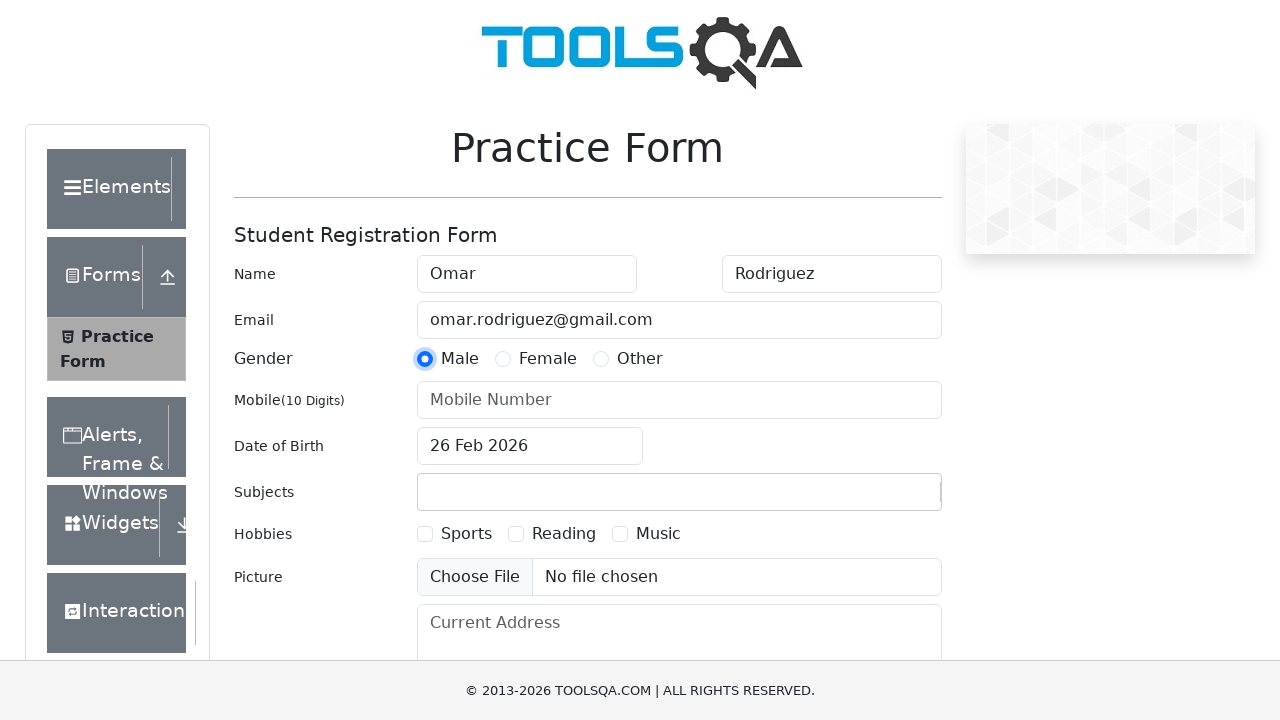

Filled mobile number field with '5561924352' on #userNumber
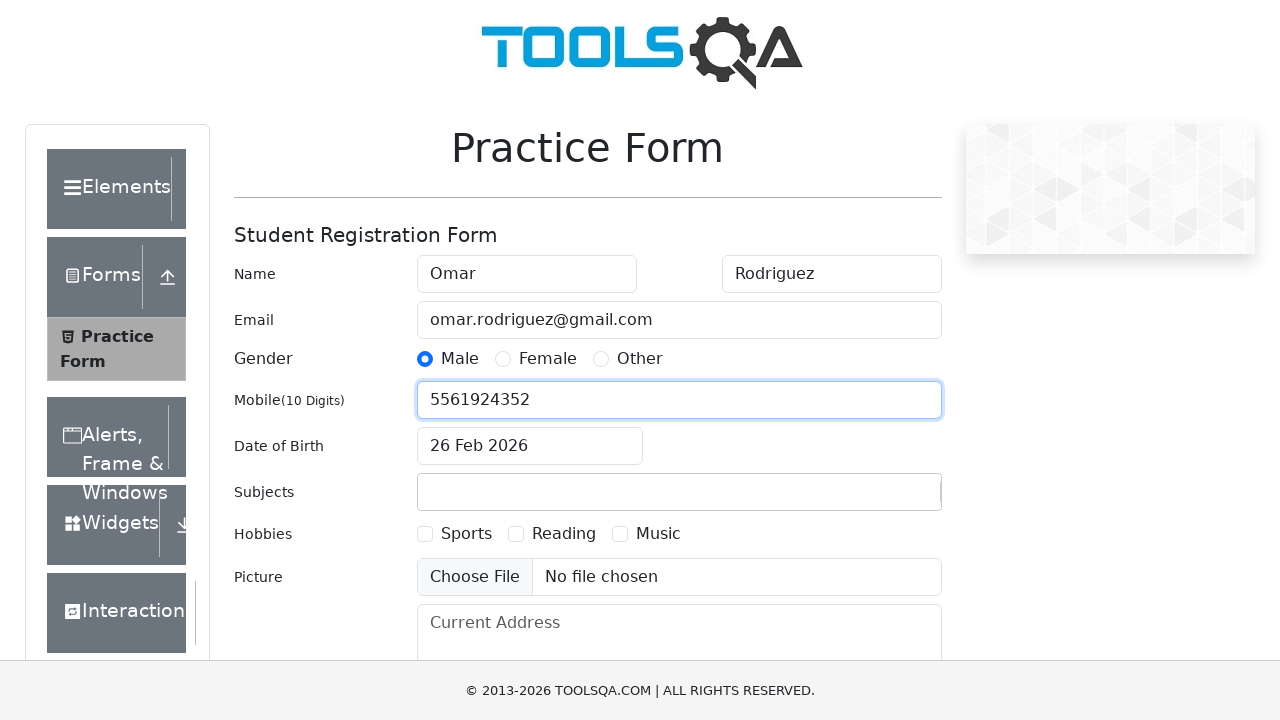

Clicked submit button to submit the form at (885, 499) on #submit
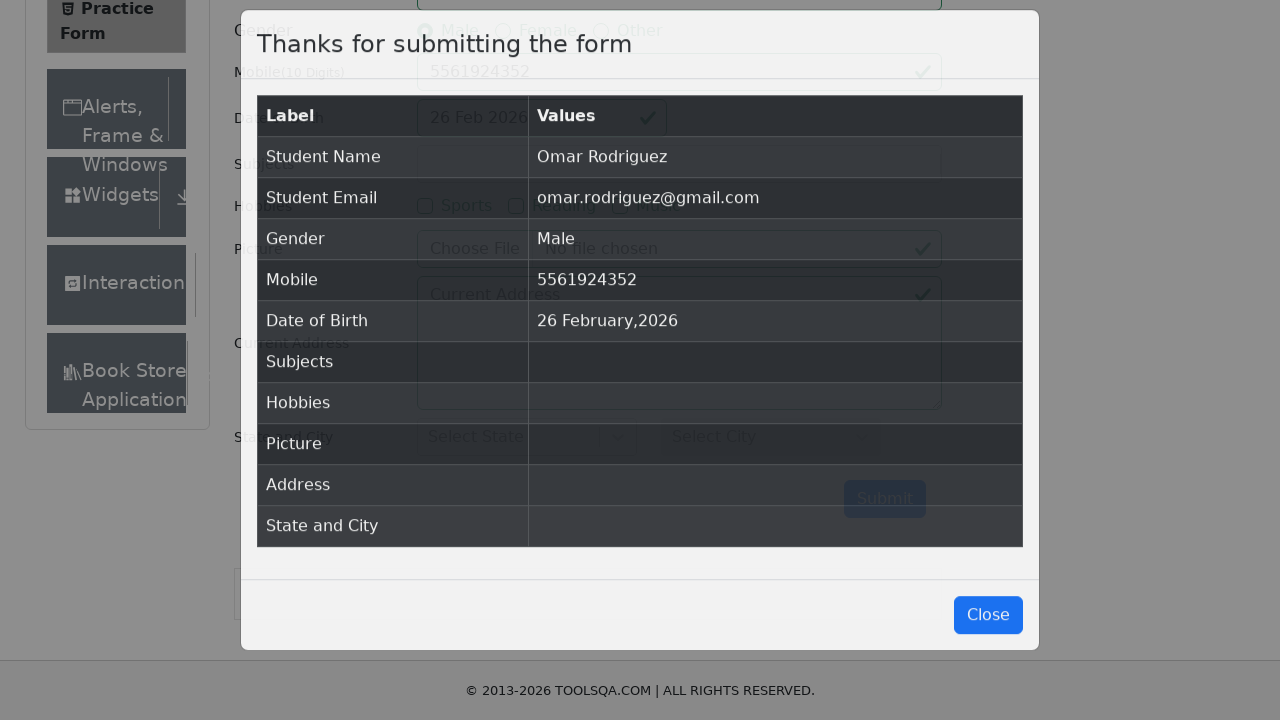

Success modal appeared confirming form submission
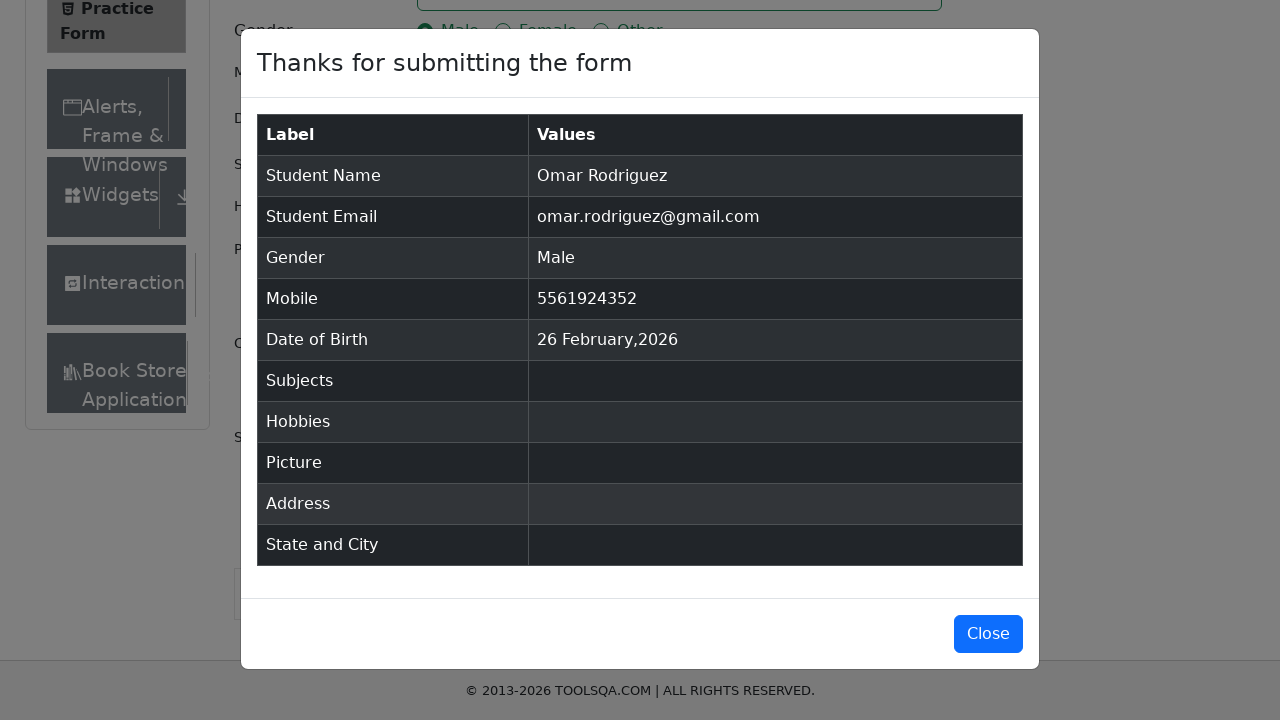

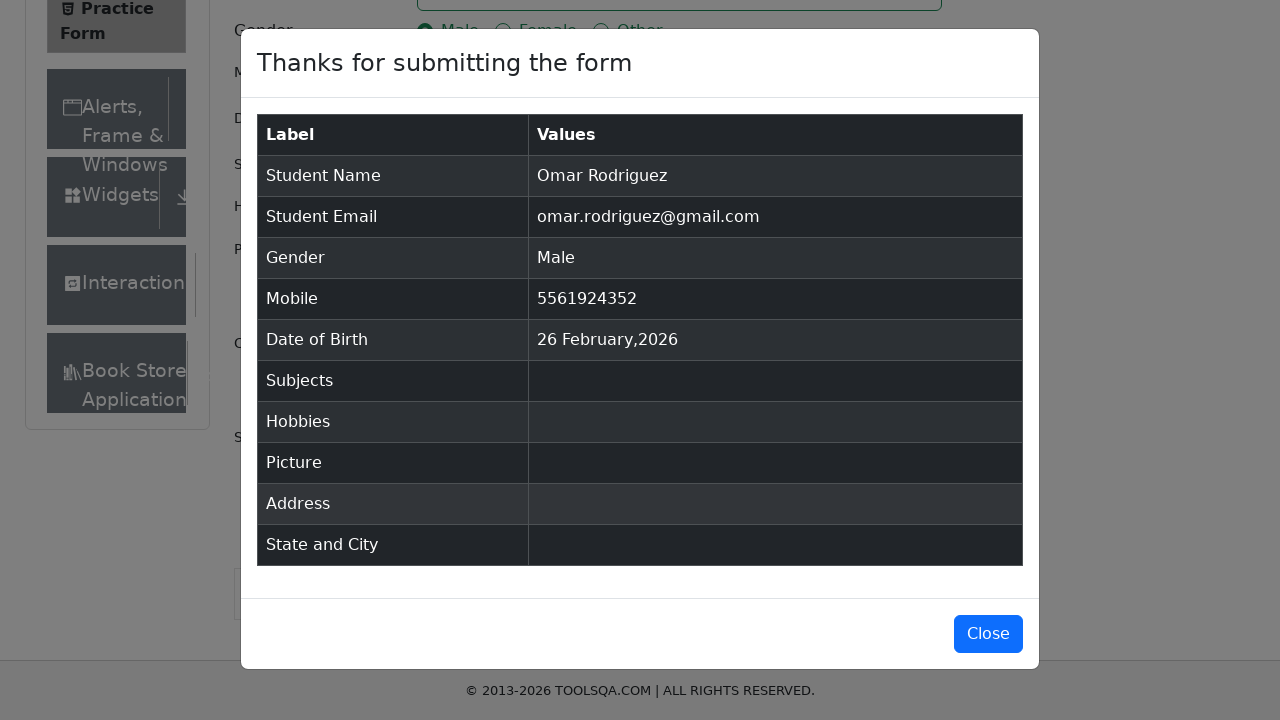